Tests dynamic control removal by clicking Remove button and verifying the "It's gone!" message appears

Starting URL: https://the-internet.herokuapp.com/dynamic_controls

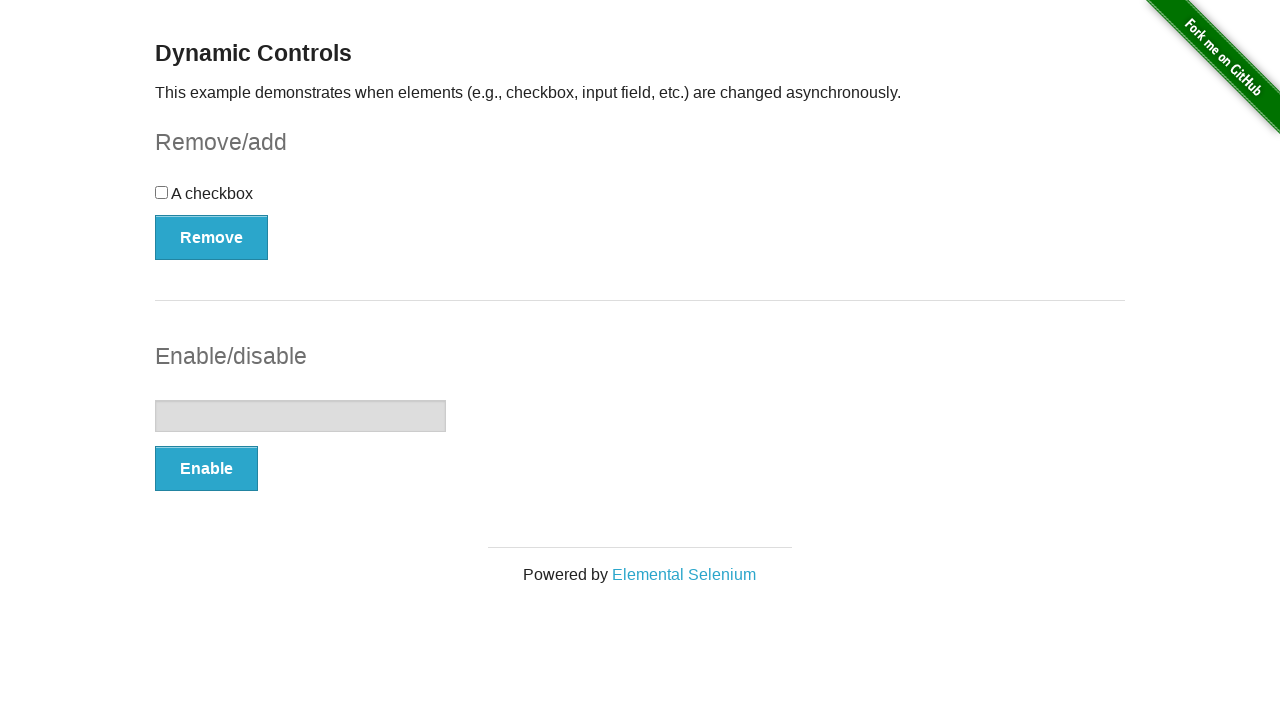

Clicked the Remove button to trigger dynamic control removal at (212, 237) on xpath=(//button[@autocomplete='off'])[1]
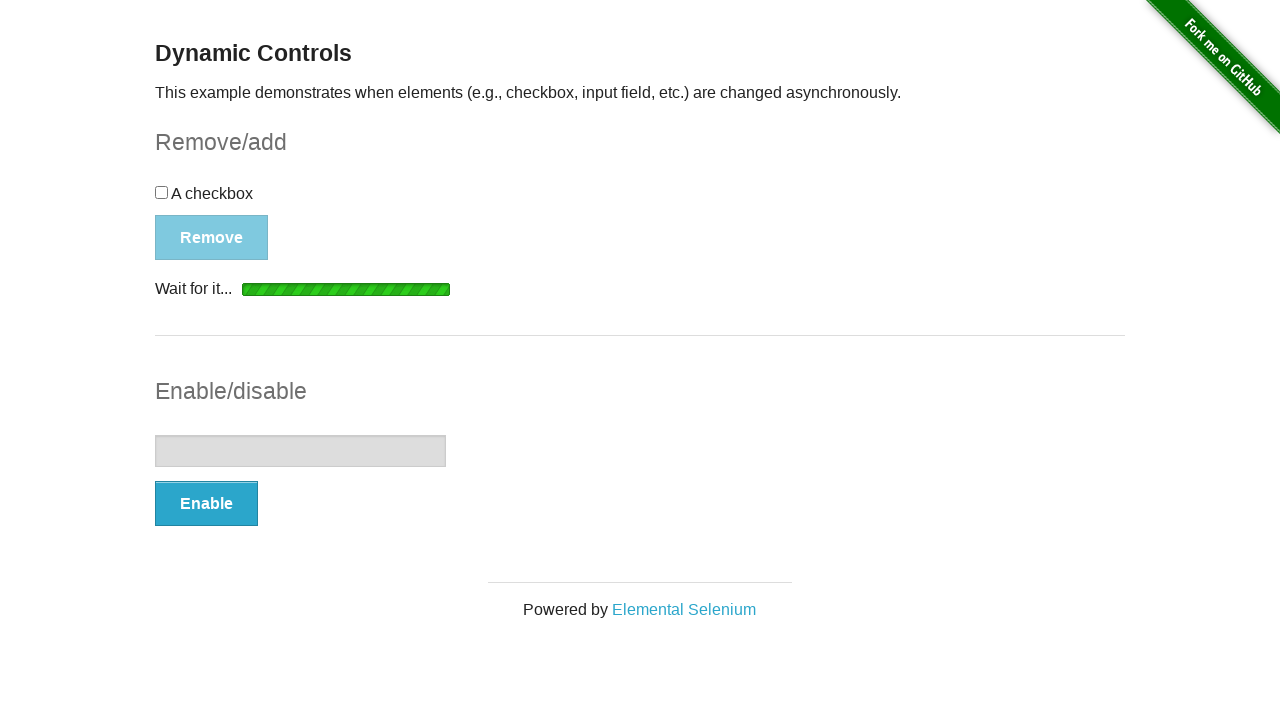

Waited for and verified the "It's gone!" message appeared
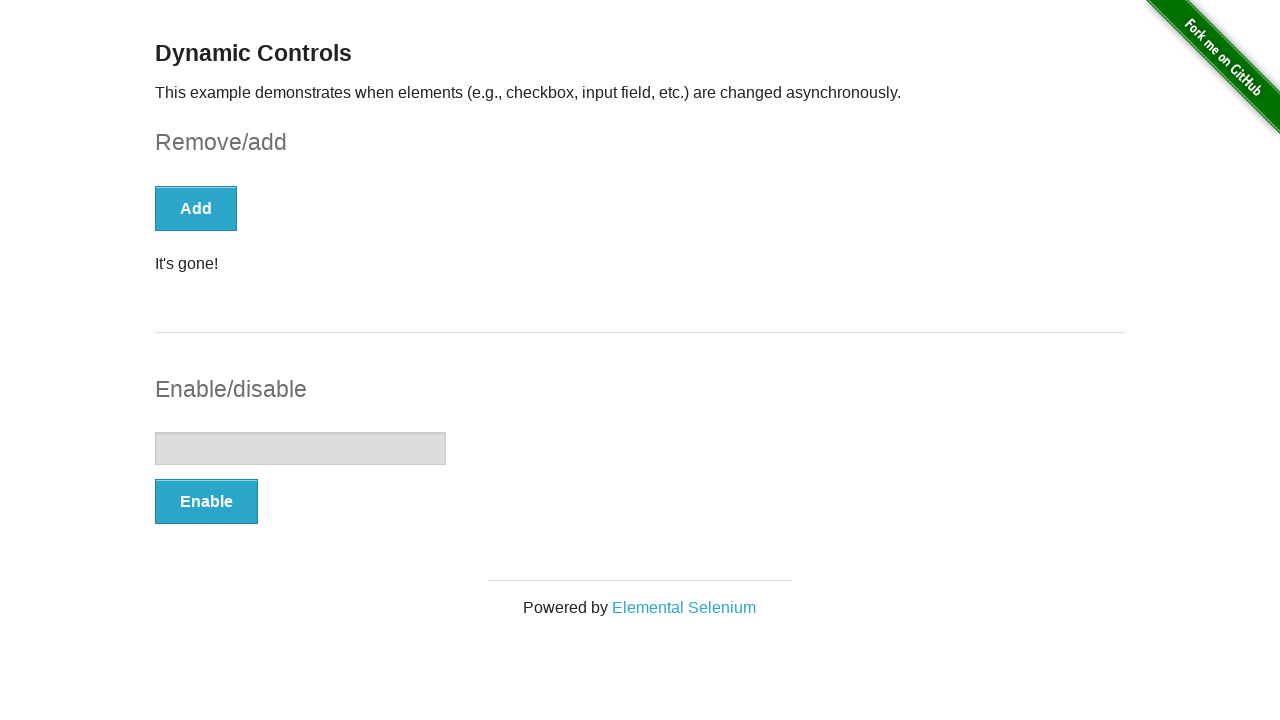

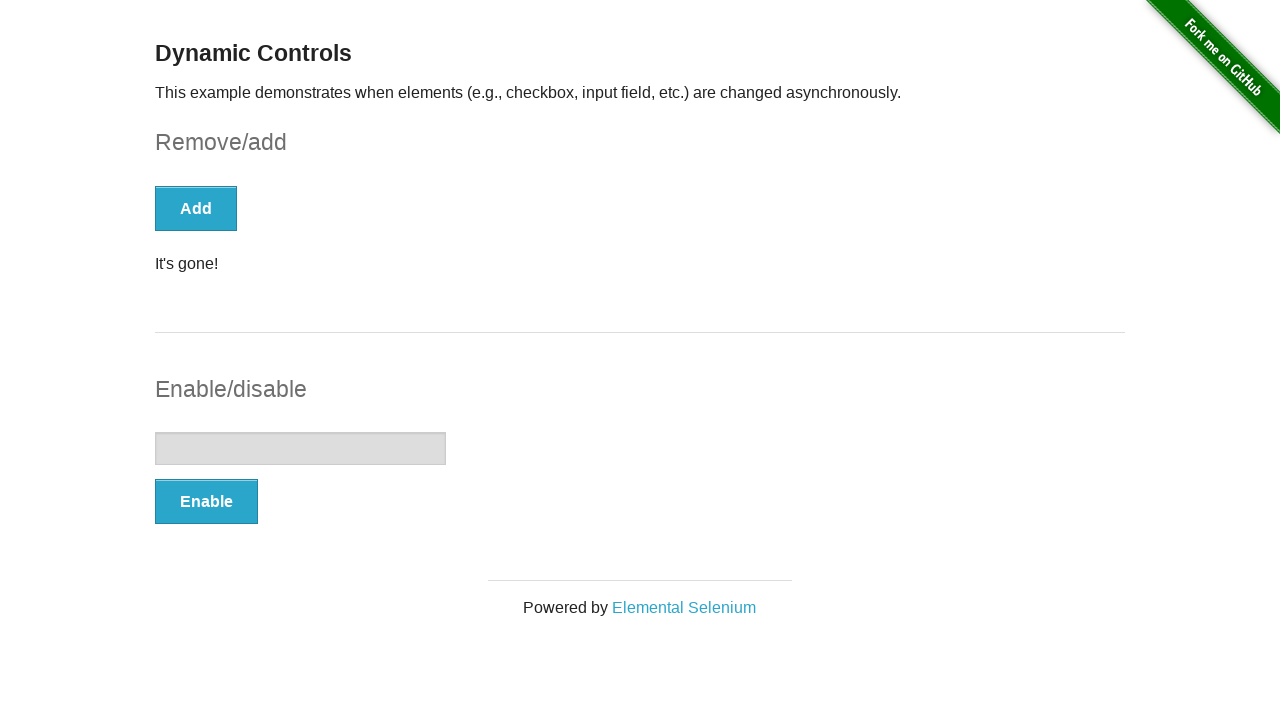